Tests dynamic loading functionality by clicking a start button and waiting for content to appear

Starting URL: https://the-internet.herokuapp.com/dynamic_loading/2

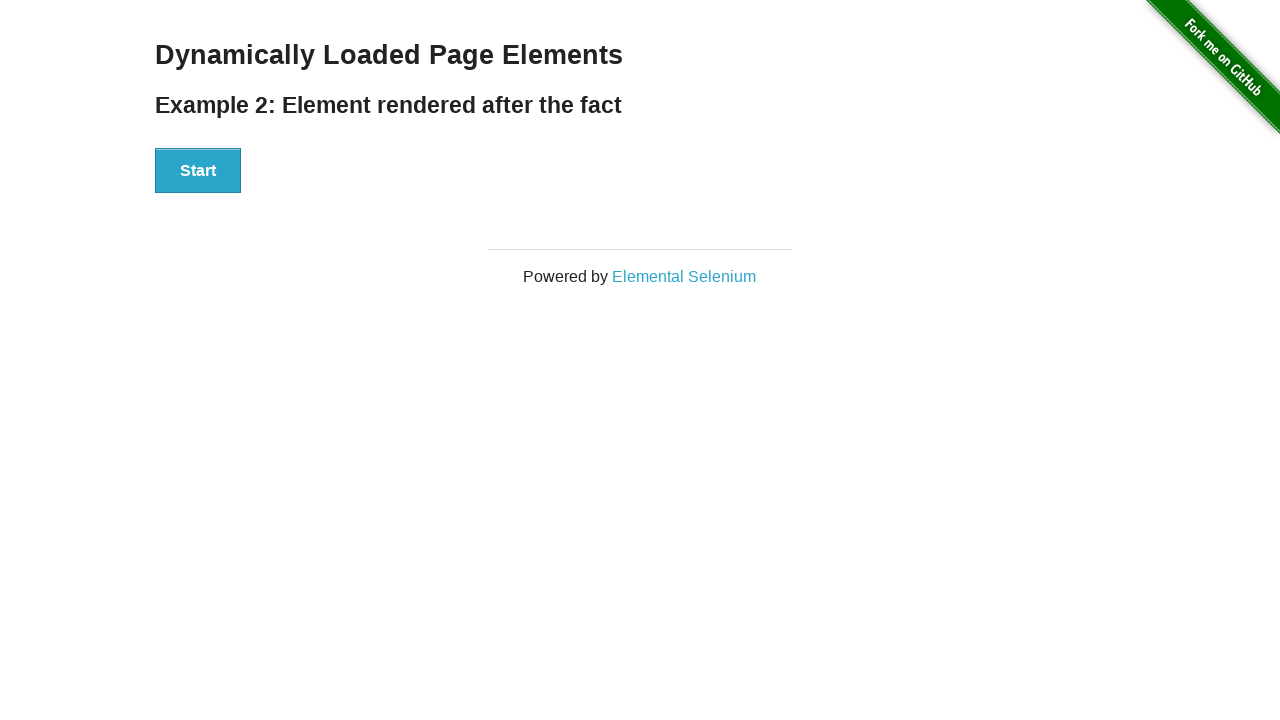

Clicked Start button to trigger dynamic loading at (198, 171) on xpath=//button[contains(text(),'Start')]
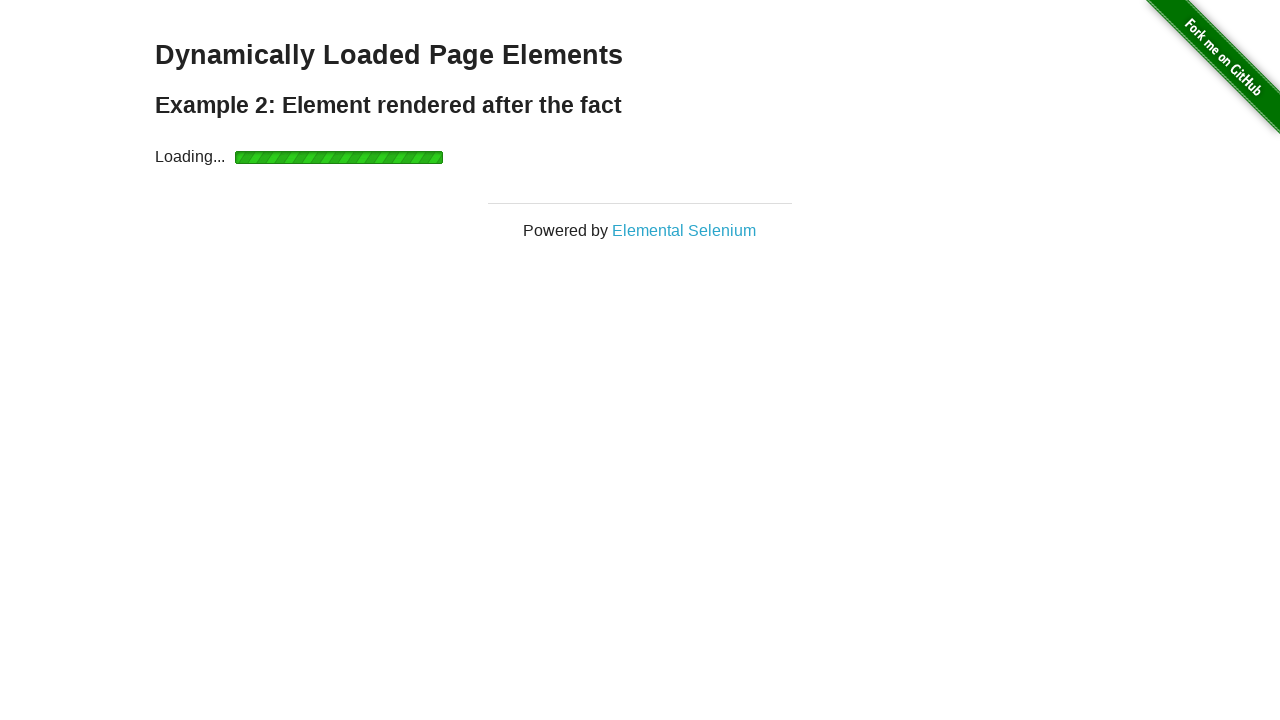

Waited for dynamically loaded 'Hello World!' content to appear
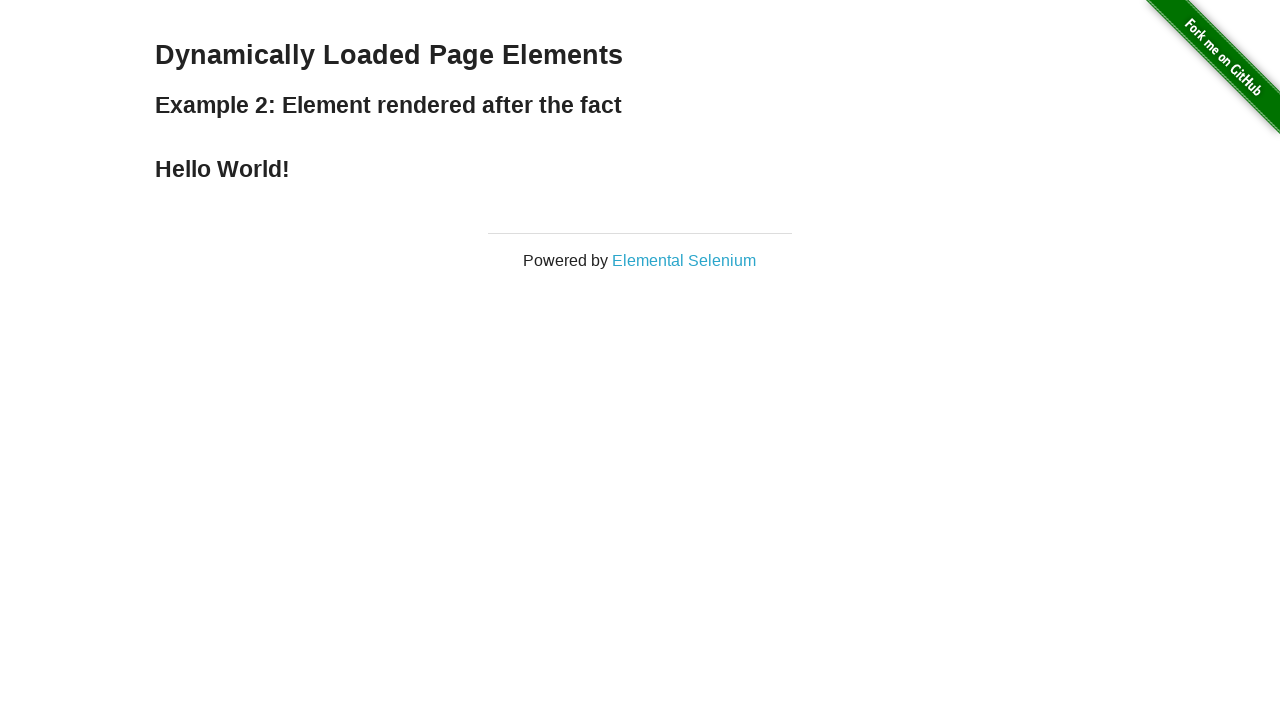

Located the Hello World element
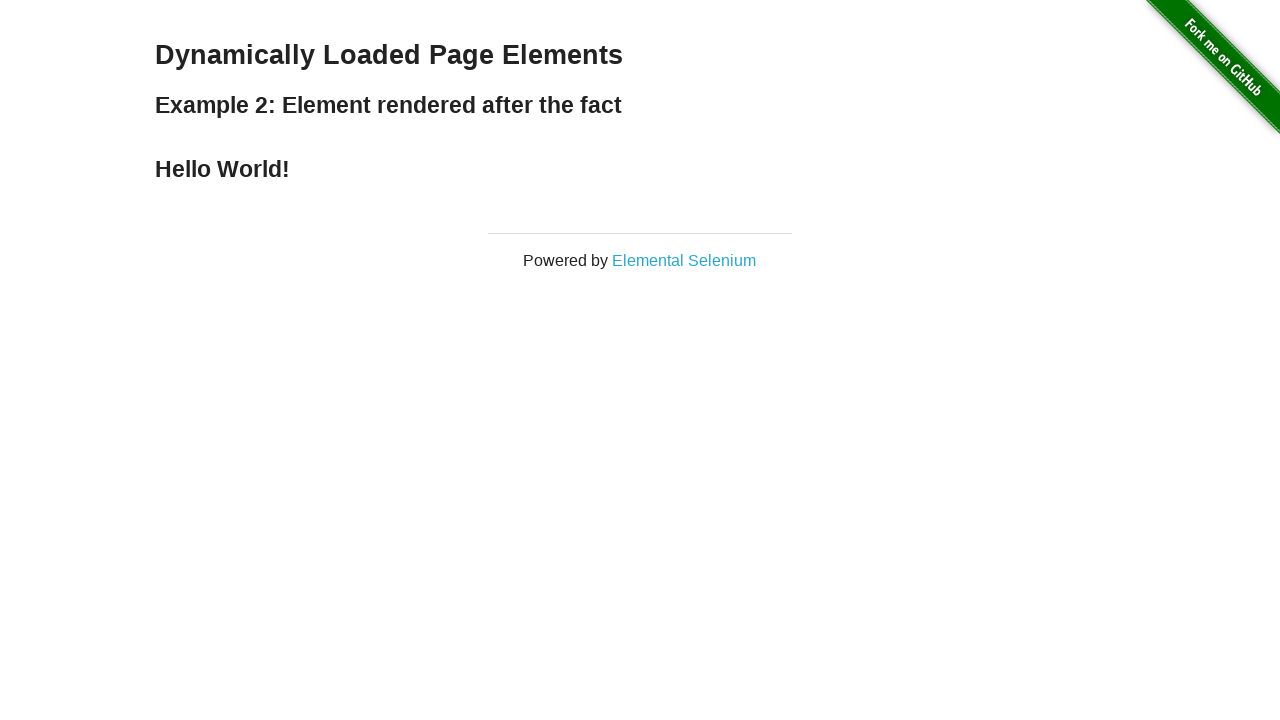

Verified Hello World text content is present
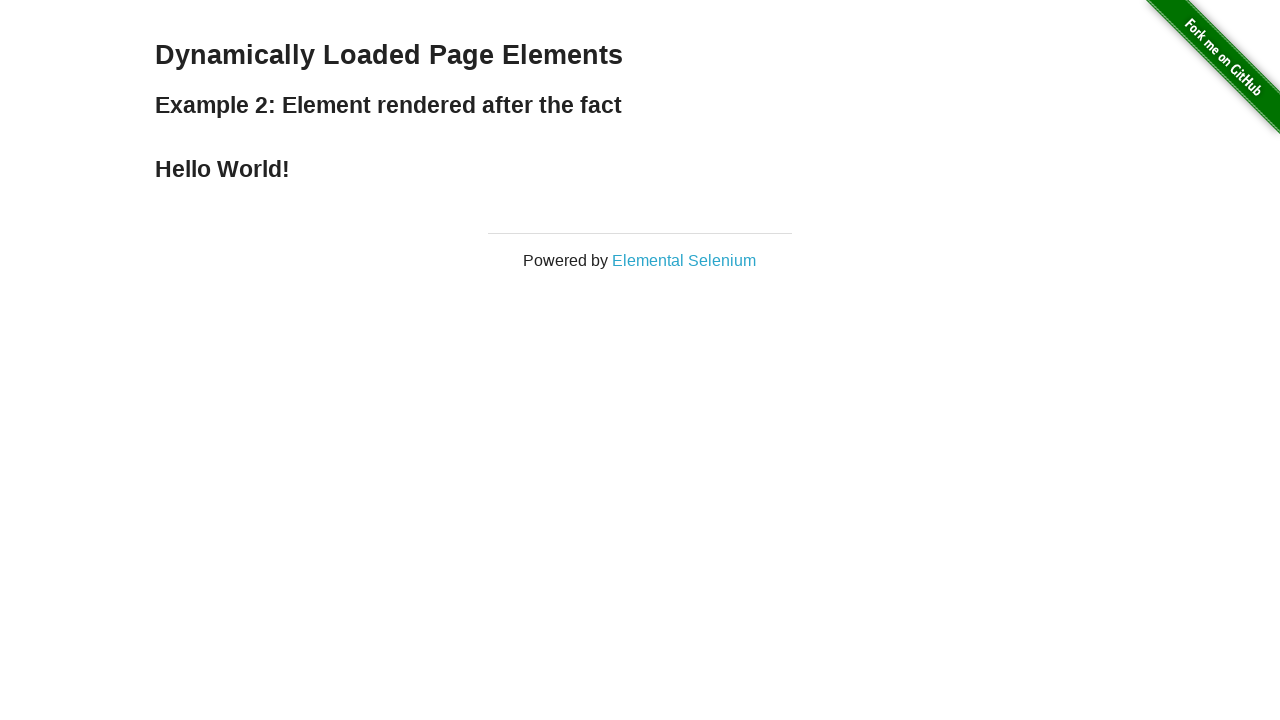

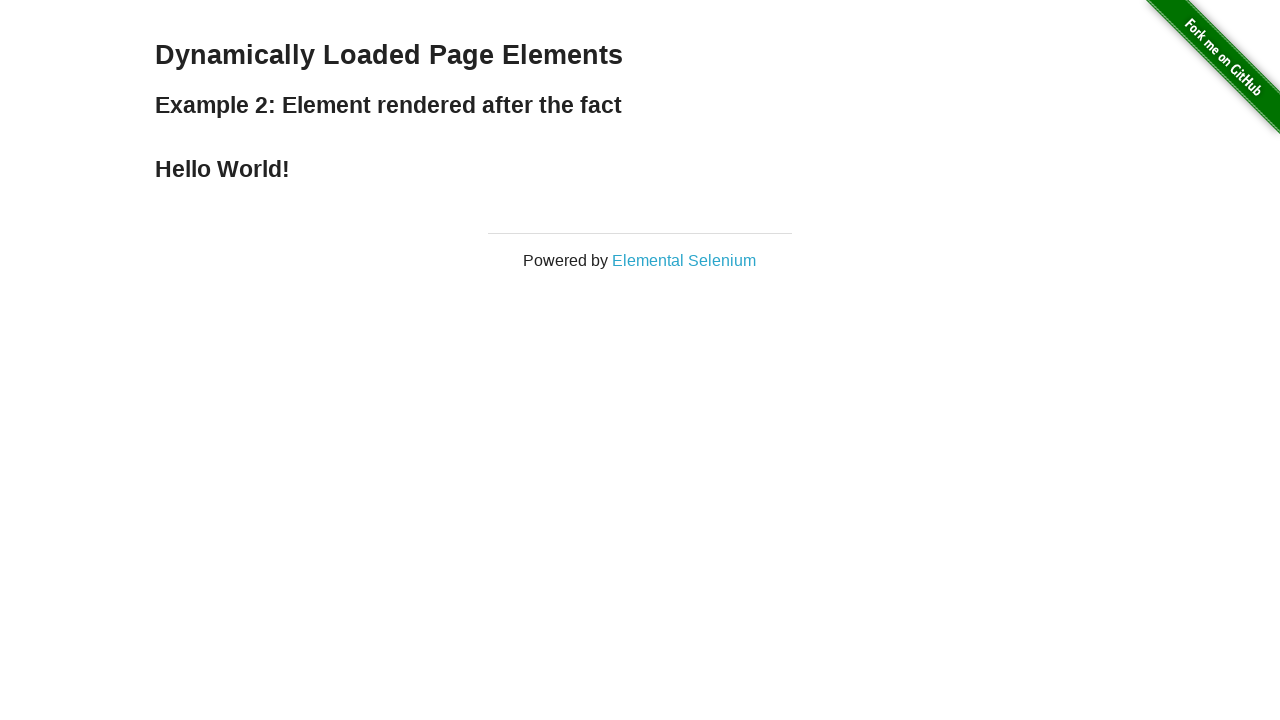